Tests handling of confirmation dialogs by clicking a confirm button, dismissing the dialog, and verifying the cancel result is displayed

Starting URL: https://testautomationpractice.blogspot.com/

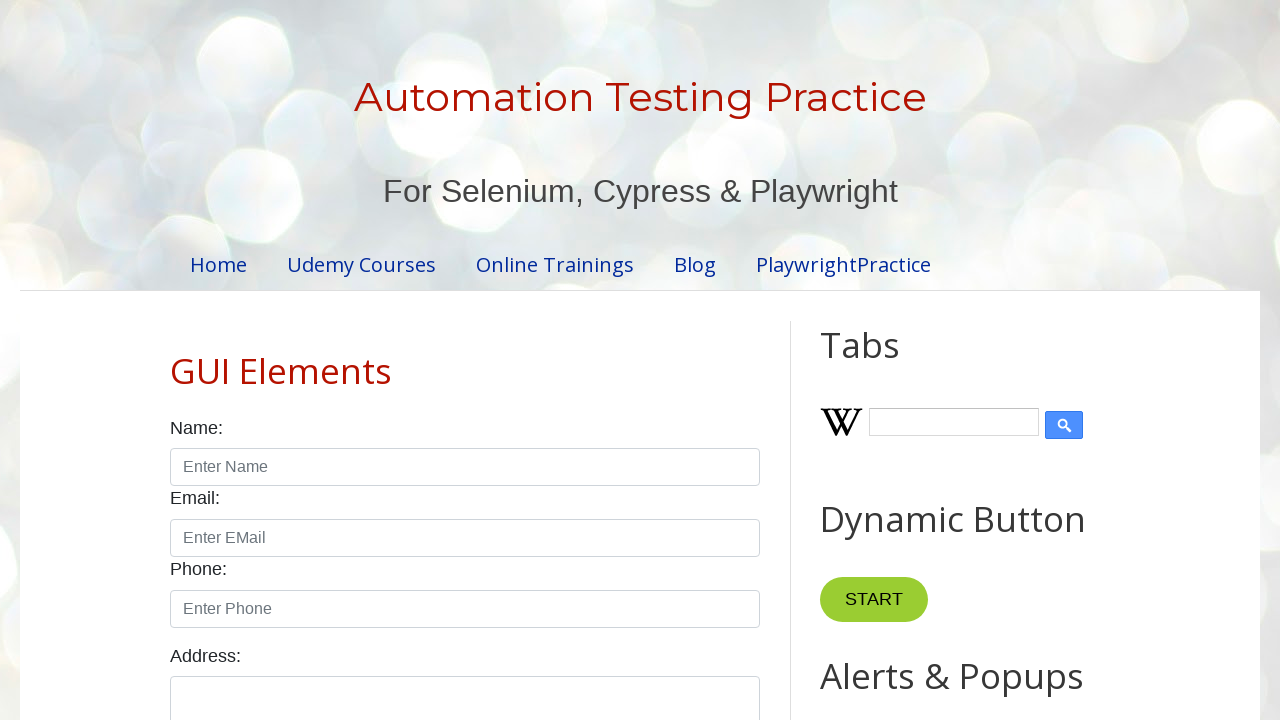

Set up confirmation dialog handler to dismiss
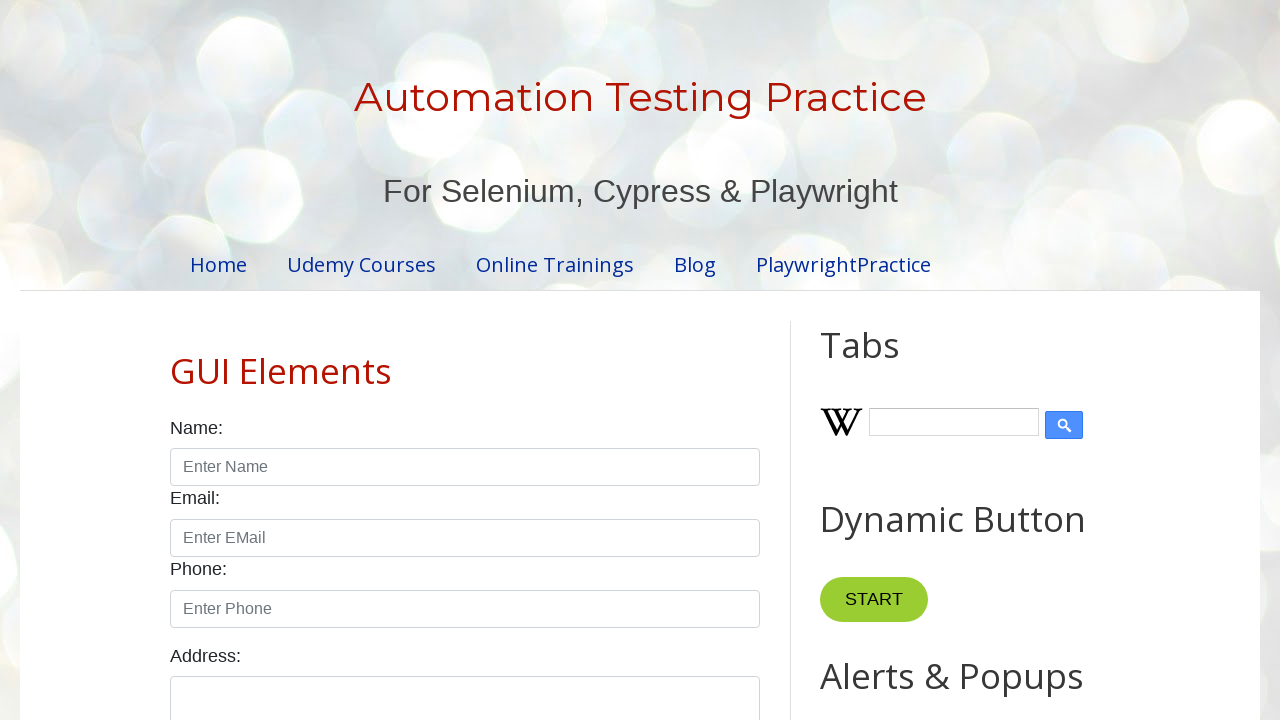

Clicked confirm button to trigger confirmation dialog at (912, 360) on #confirmBtn
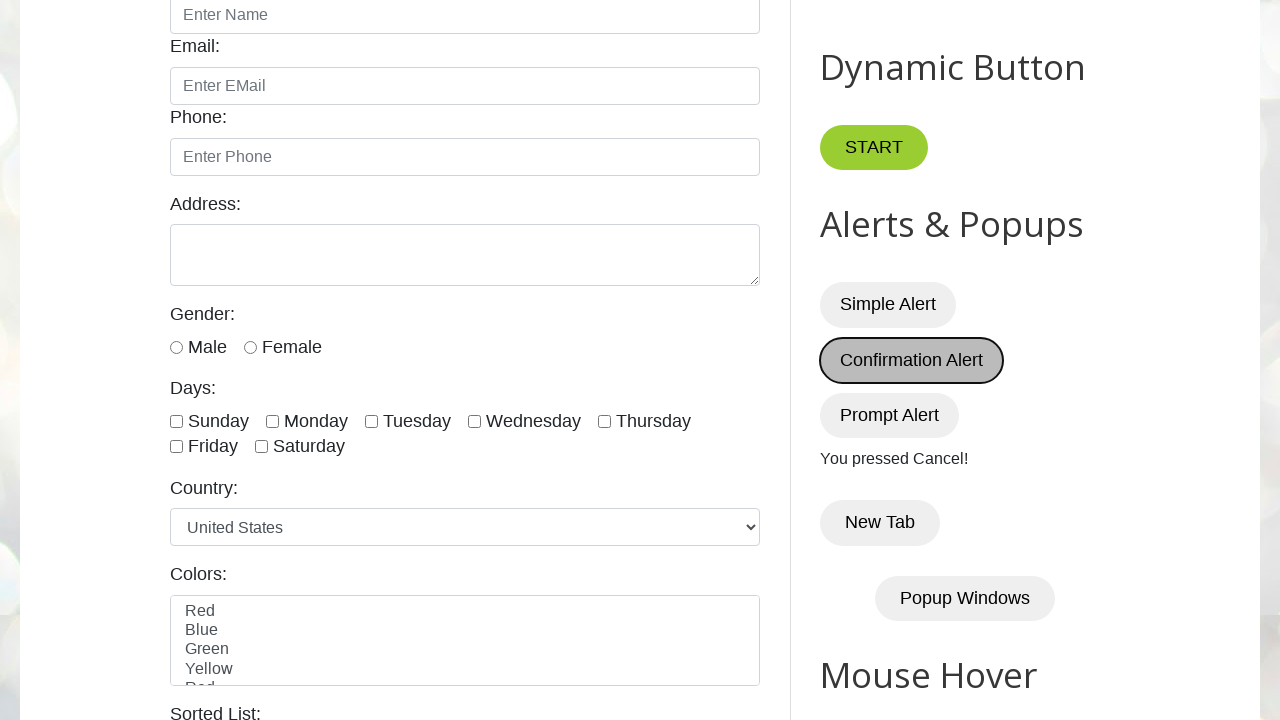

Waited for demo element to appear
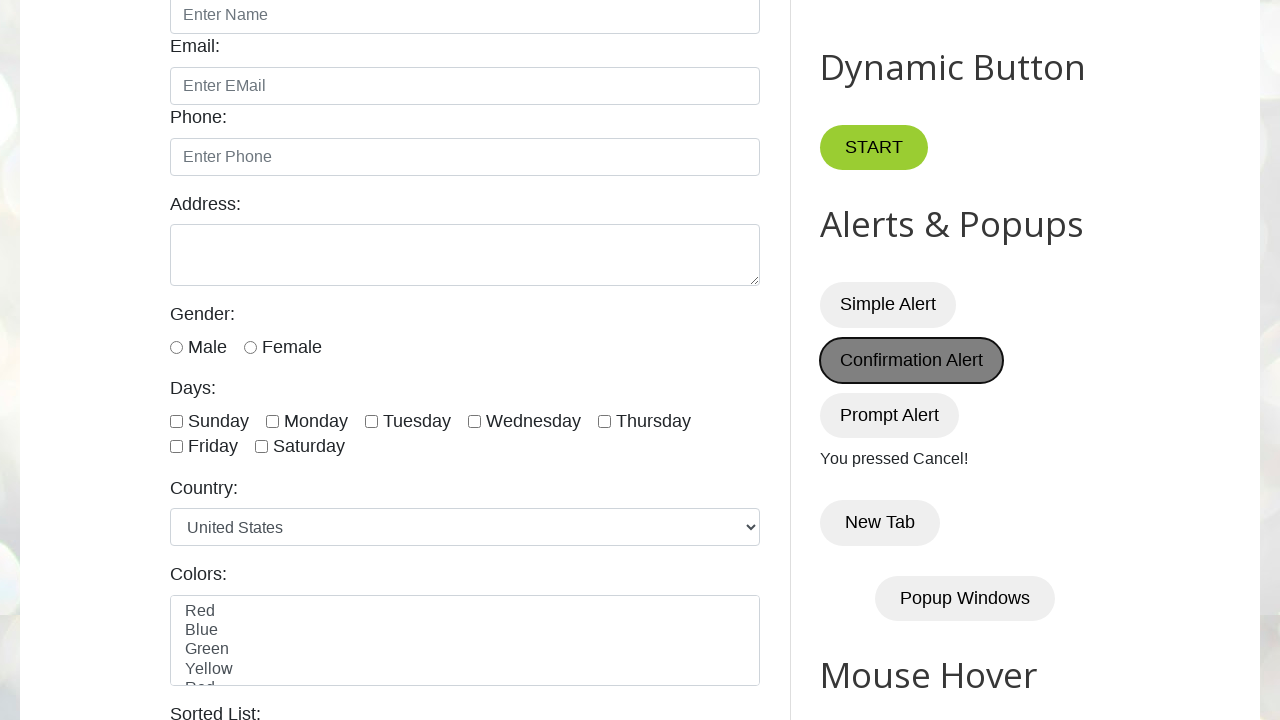

Verified cancel result message 'You pressed Cancel!' is displayed
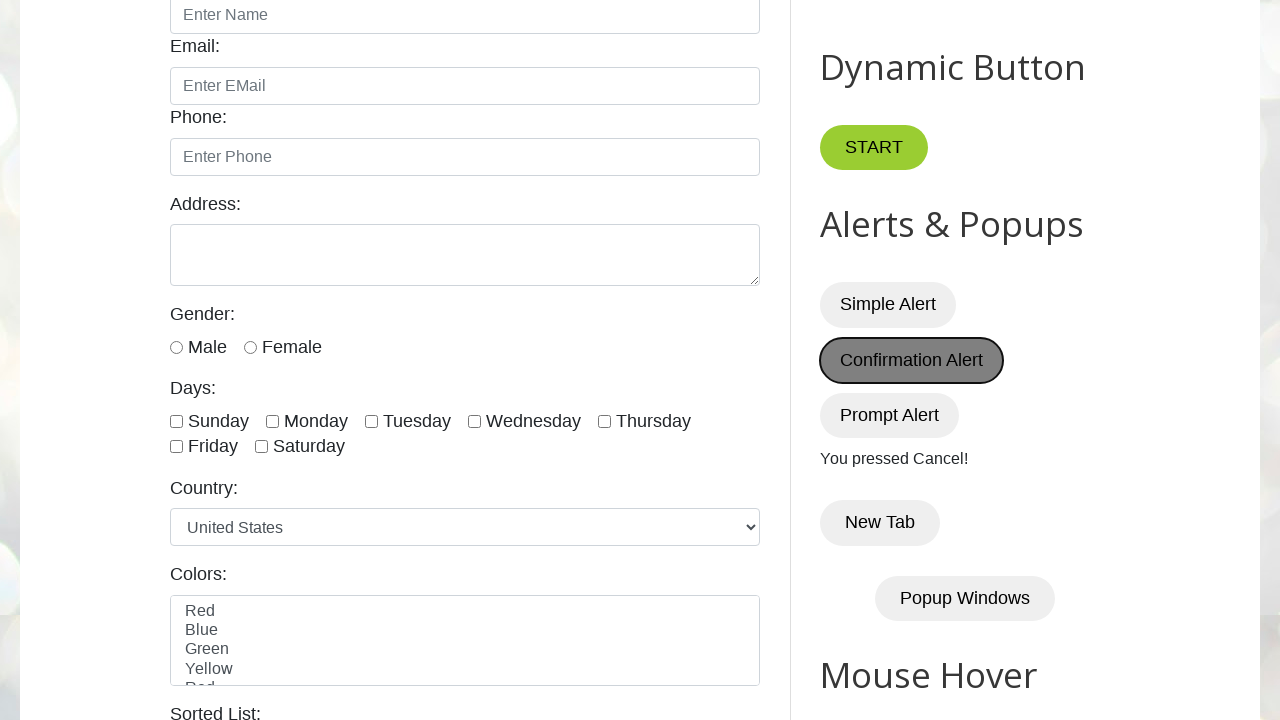

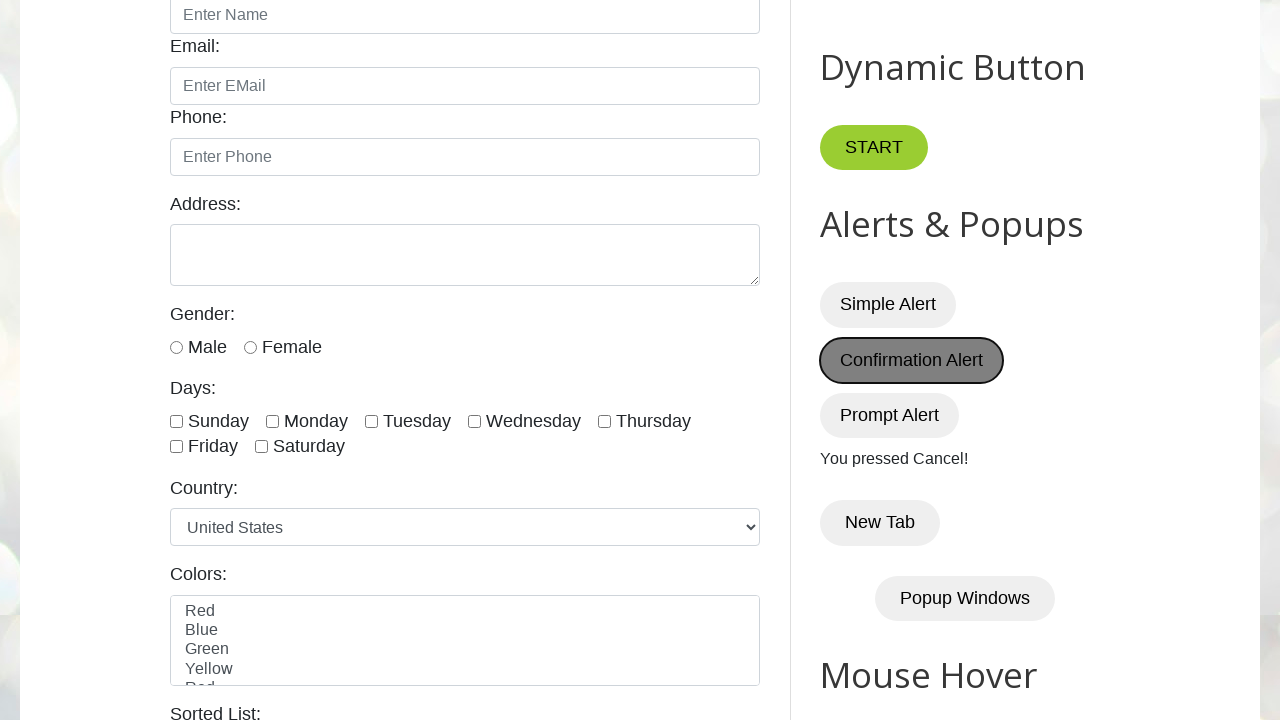